Tests the Forbidden API call link by clicking it and verifying the response shows 403 Forbidden status

Starting URL: https://demoqa.com/elements

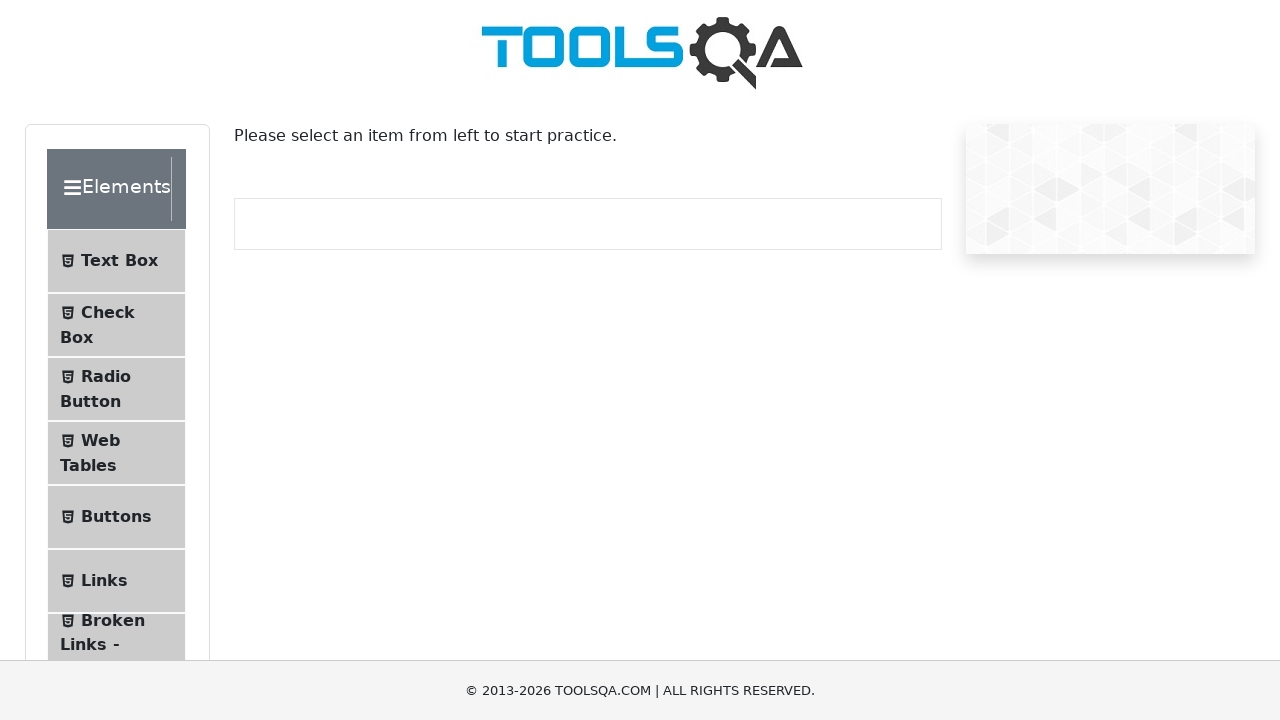

Scrolled Links menu item into view
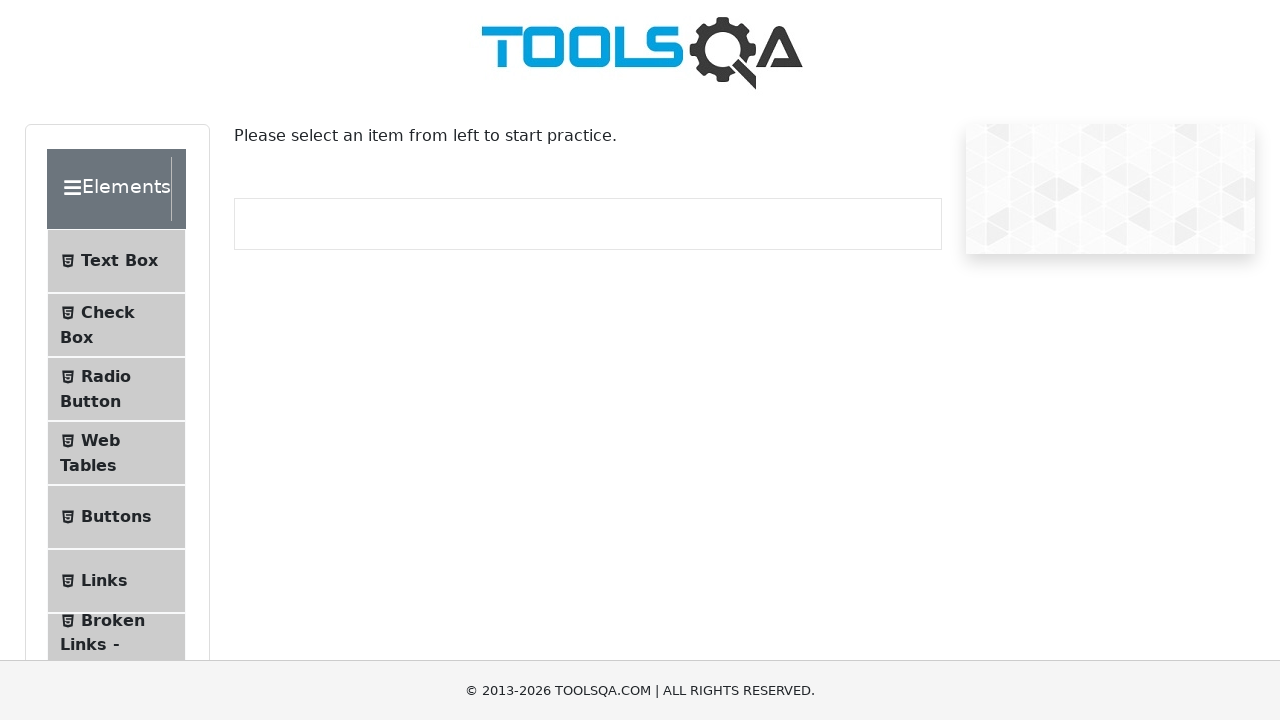

Clicked on Links menu item at (104, 581) on xpath=//li[@id='item-5']//span[text()='Links']
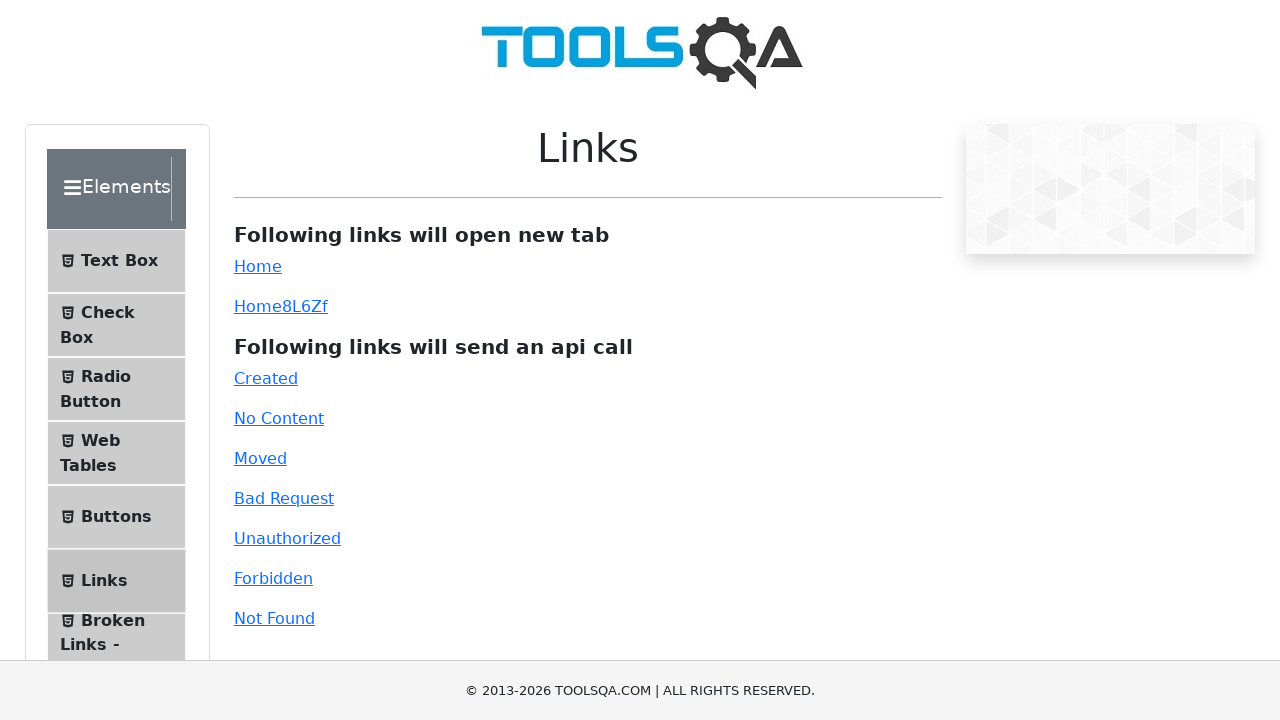

Navigated to Links page (https://demoqa.com/links)
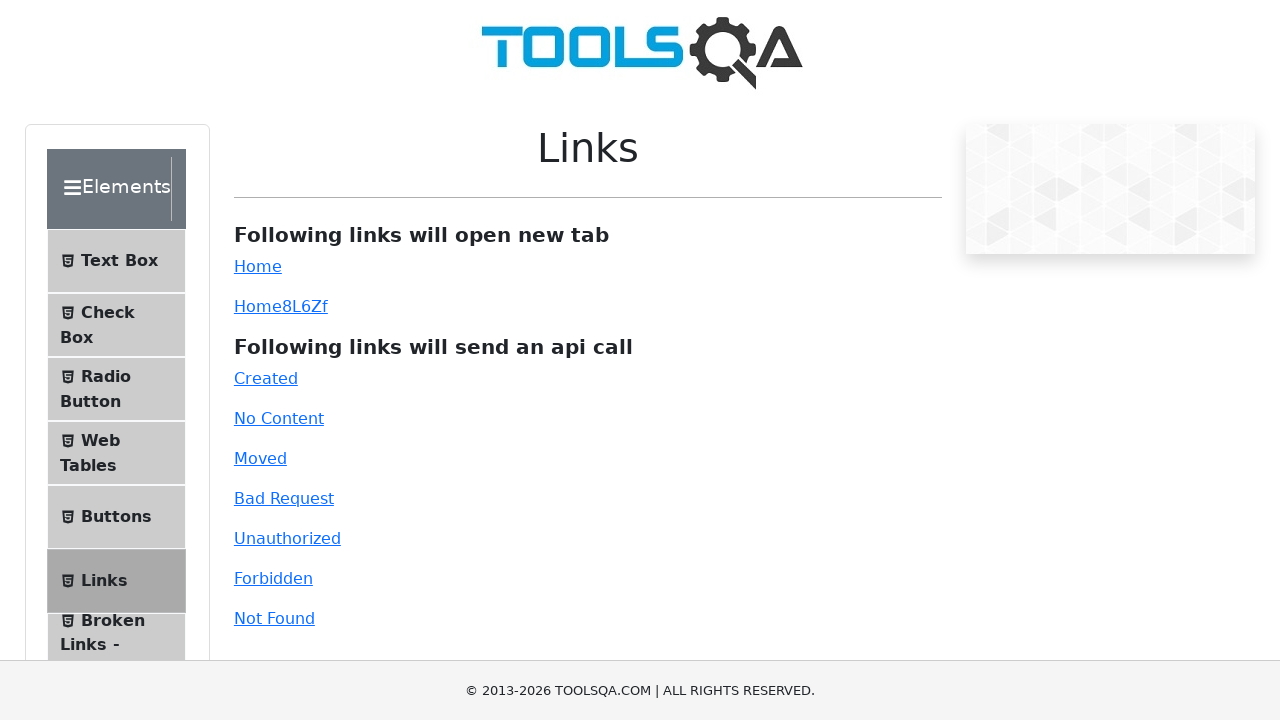

Clicked on Forbidden API call link at (273, 578) on xpath=//a[@id='forbidden']
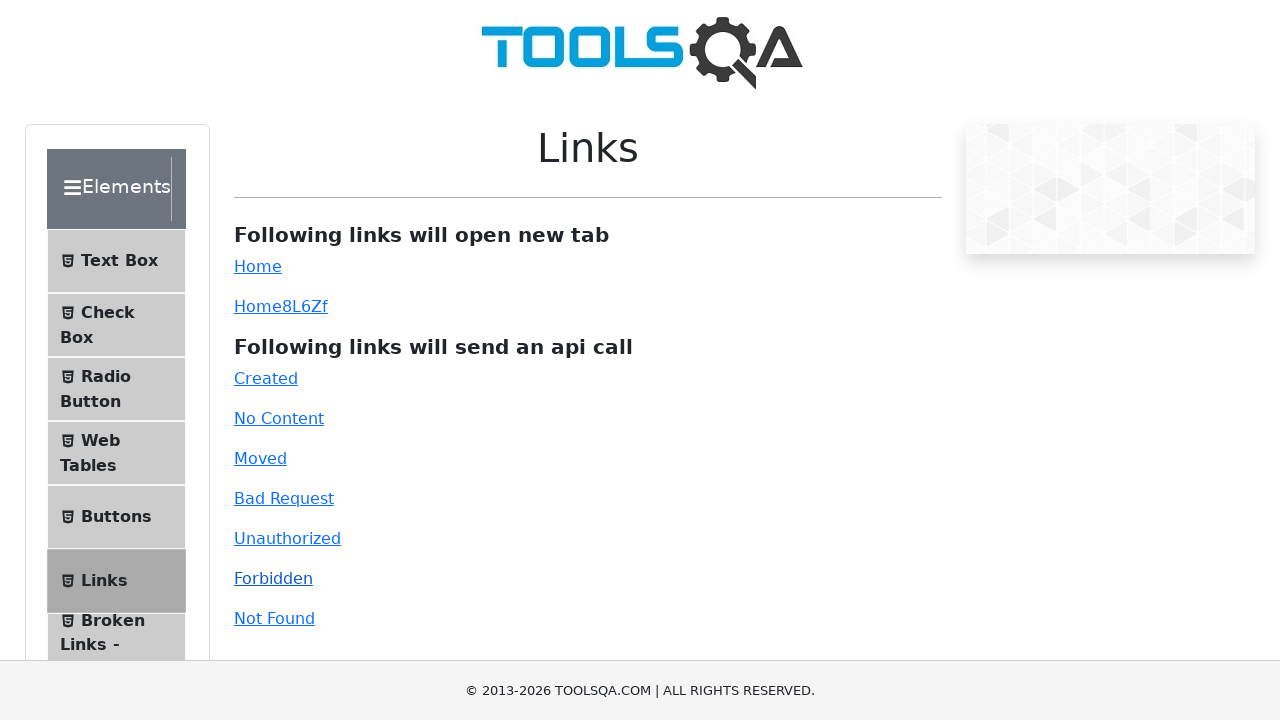

Scrolled to see response area
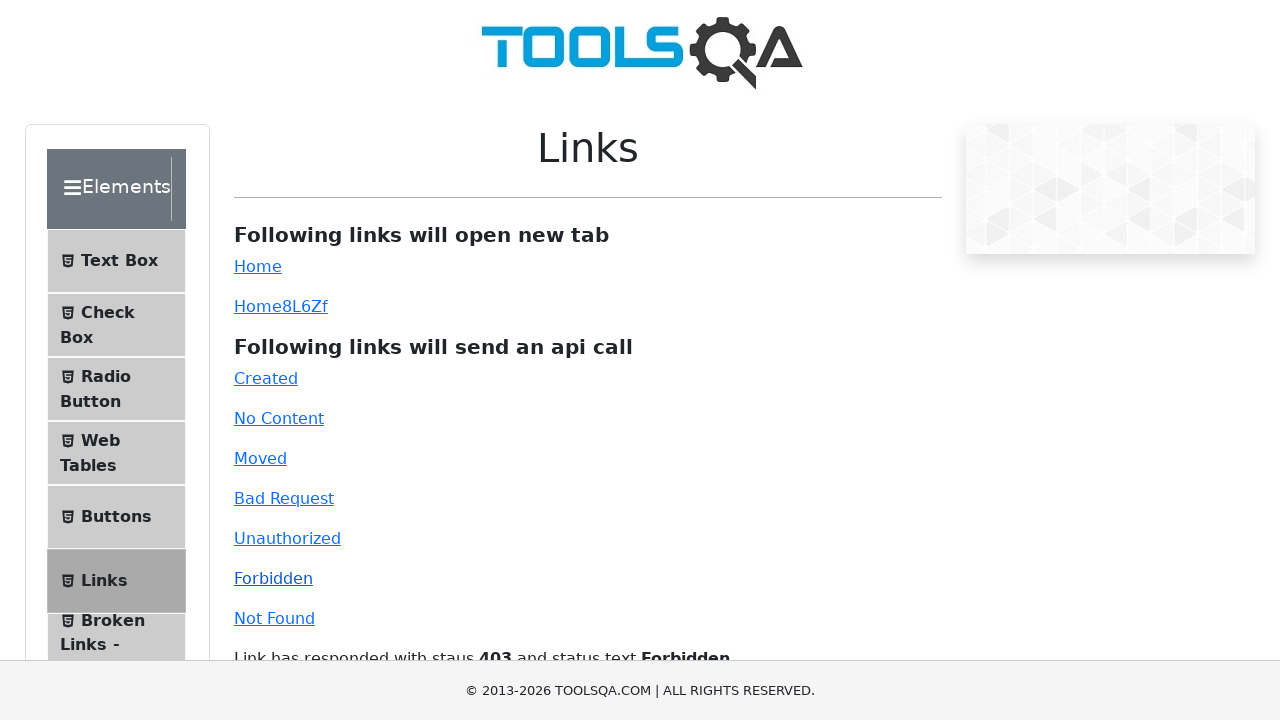

Verified 403 Forbidden response is displayed
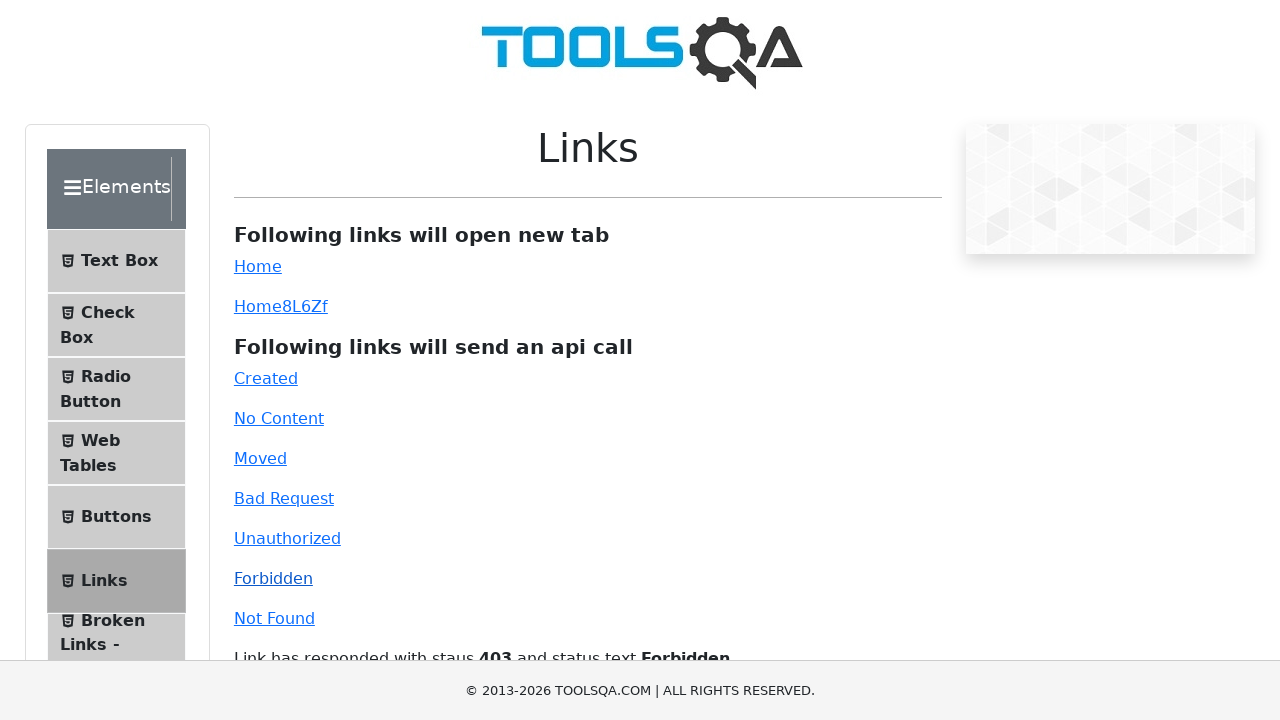

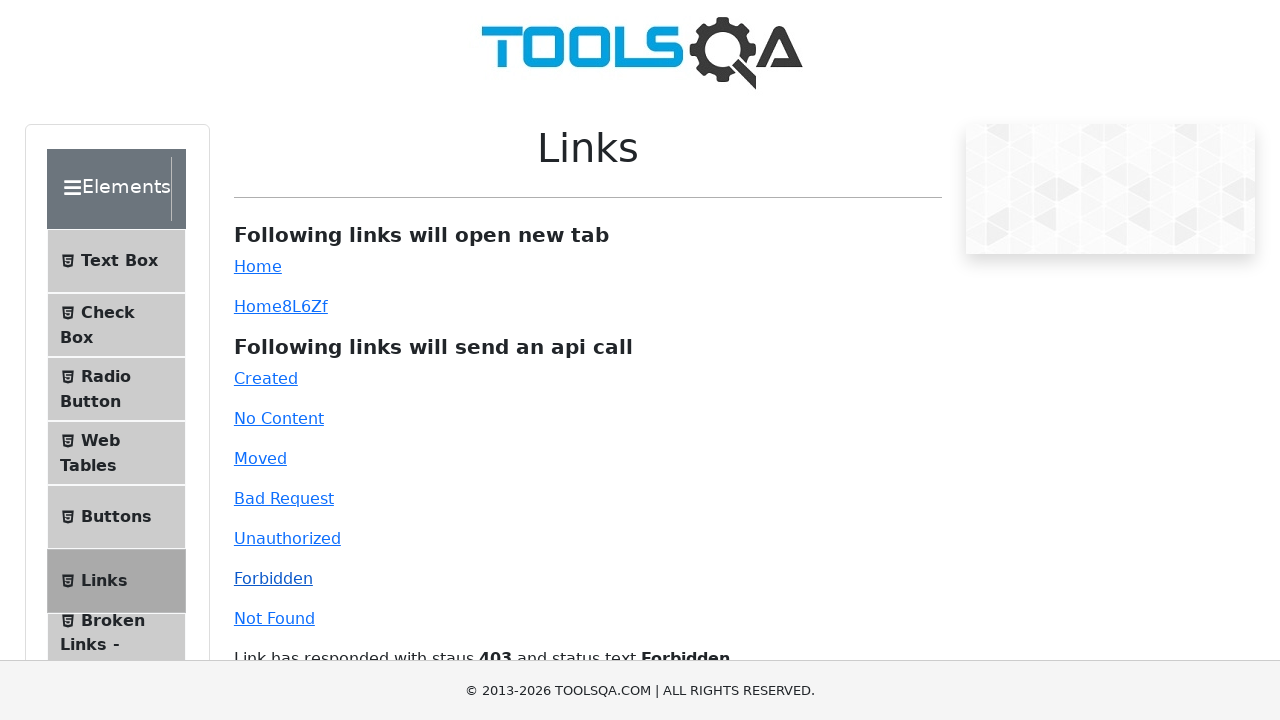